Tests interaction with a disabled textbox that becomes enabled after clicking a button. Fills a name field, clicks a button to enable a password field, then fills the password field.

Starting URL: http://seleniumpractise.blogspot.com/2016/09/how-to-work-with-disable-textbox-or.html

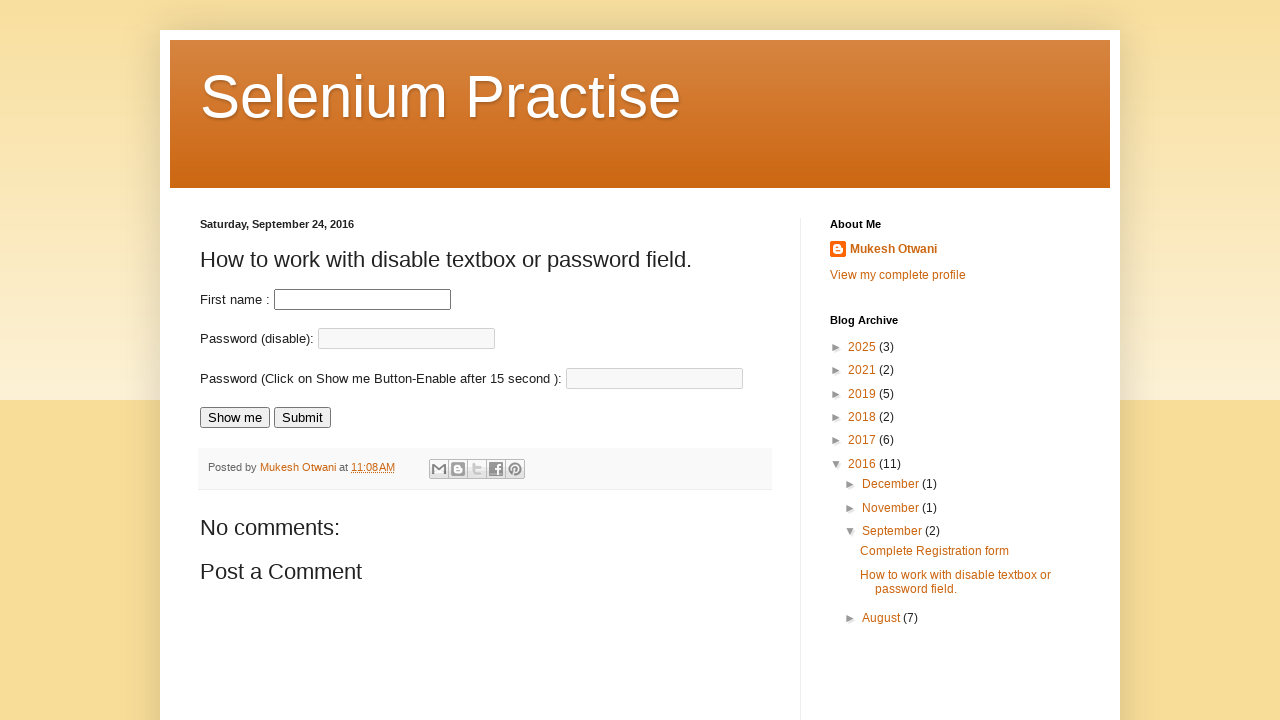

Filled name field with 'Sapient' on input[name='fname']
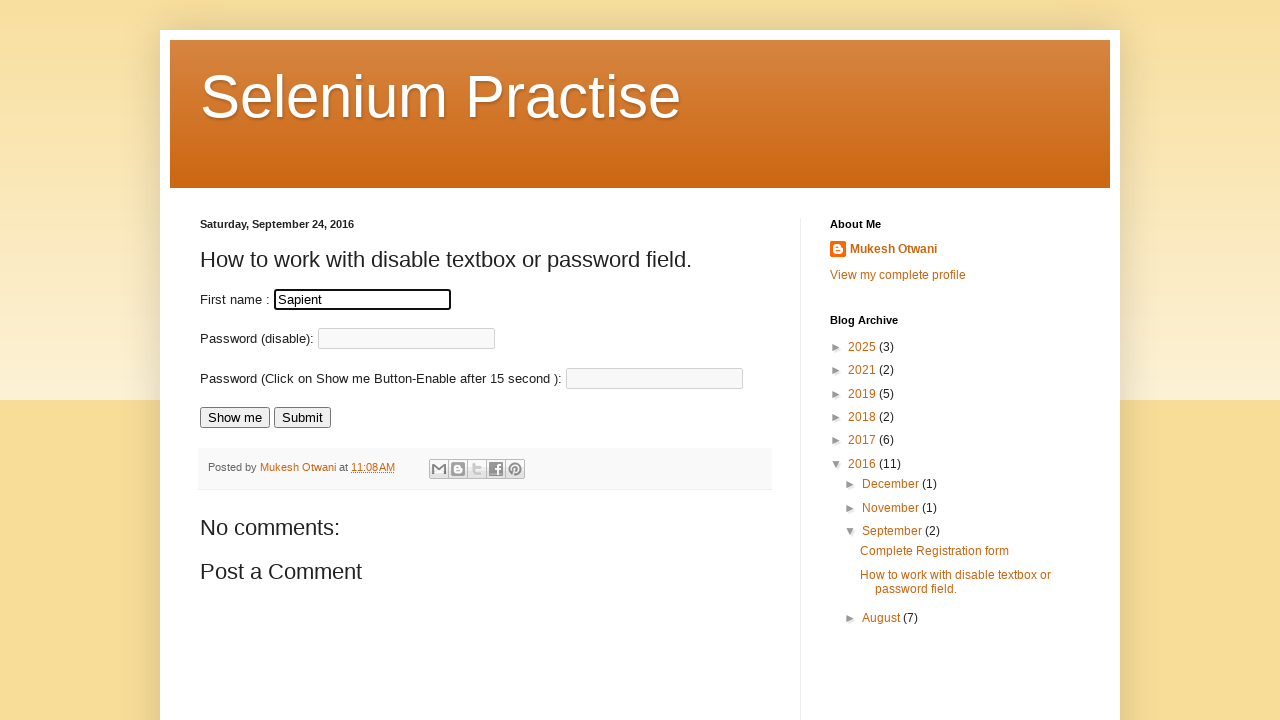

Clicked 'Show me' button to enable password field at (235, 418) on input[value='Show me']
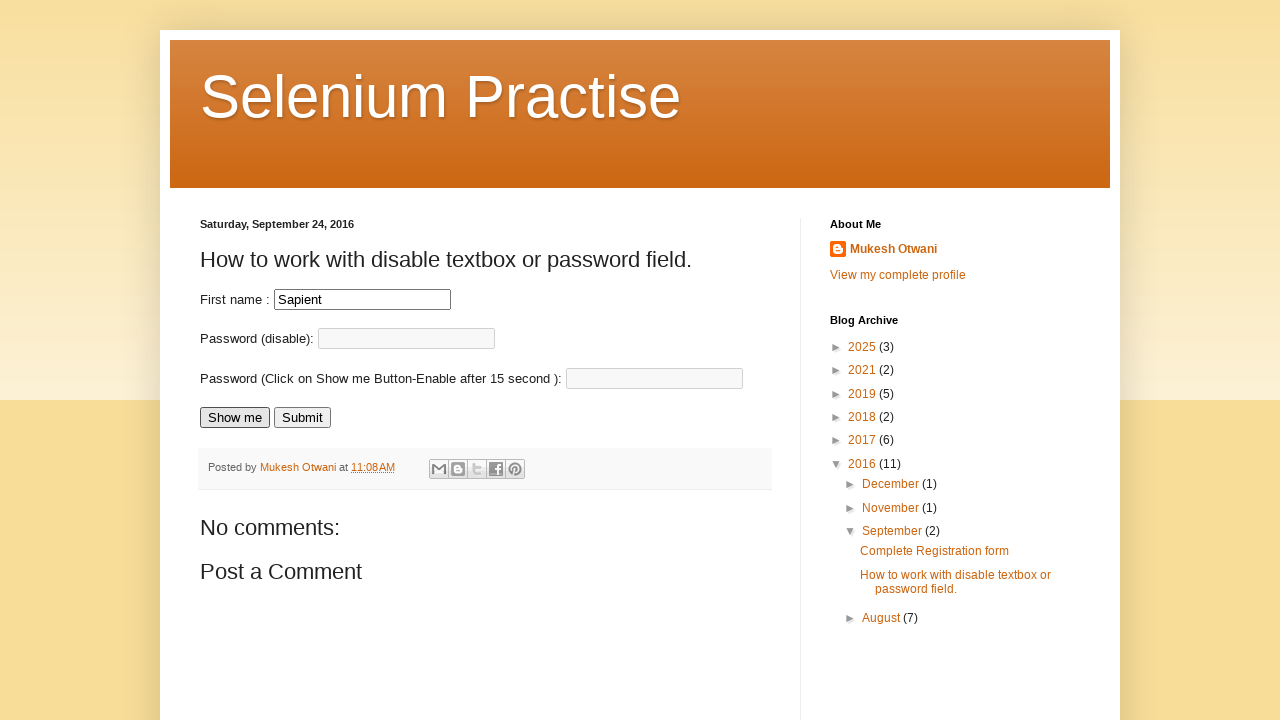

Password field became enabled
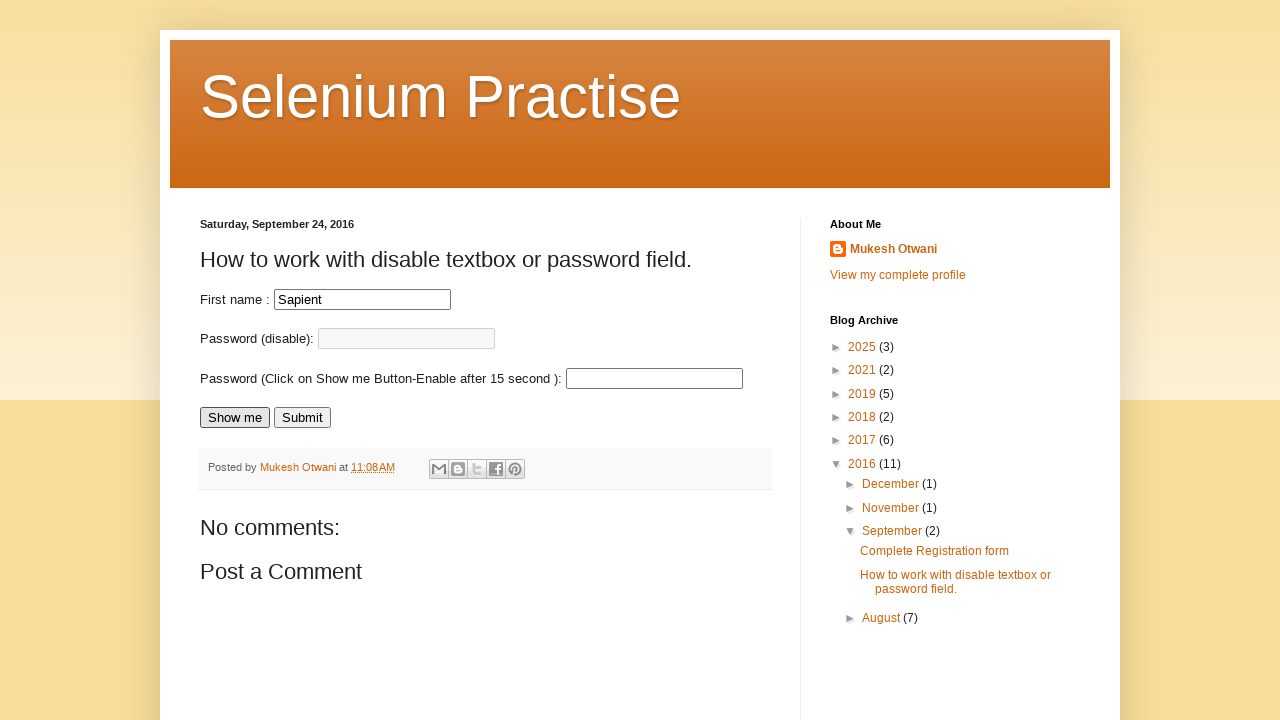

Filled password field with 'Akash' on input#passnew
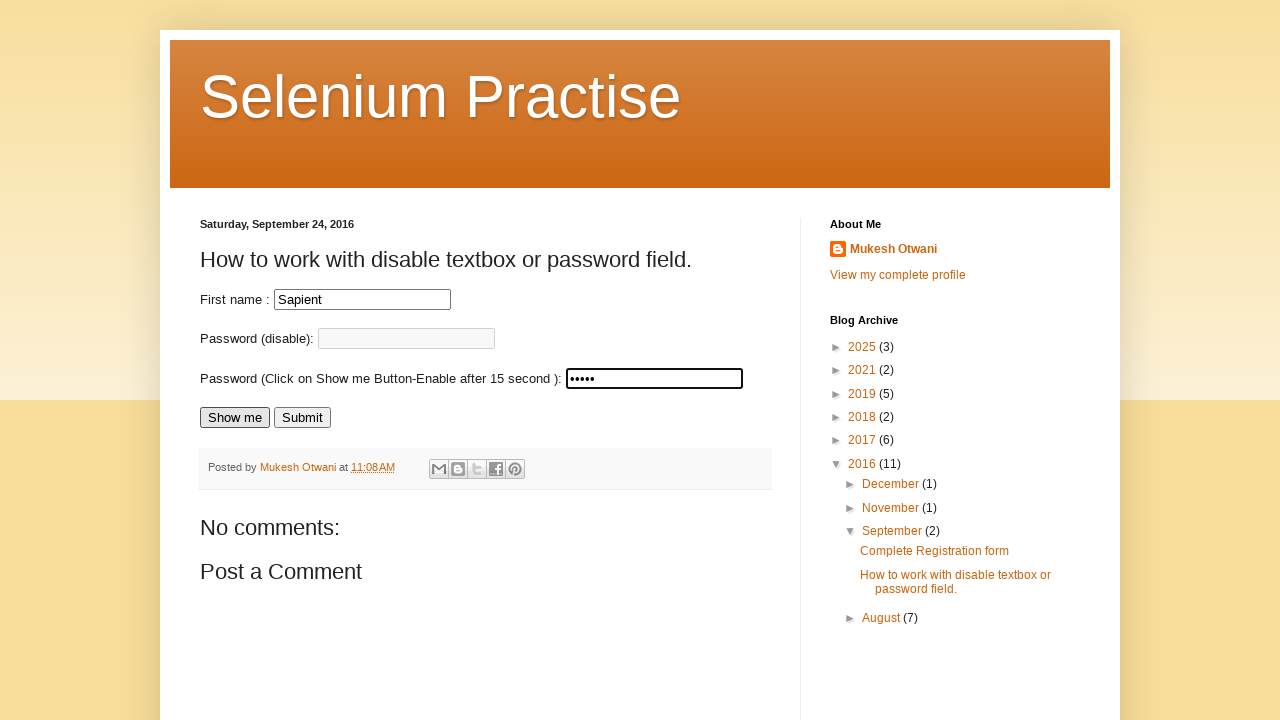

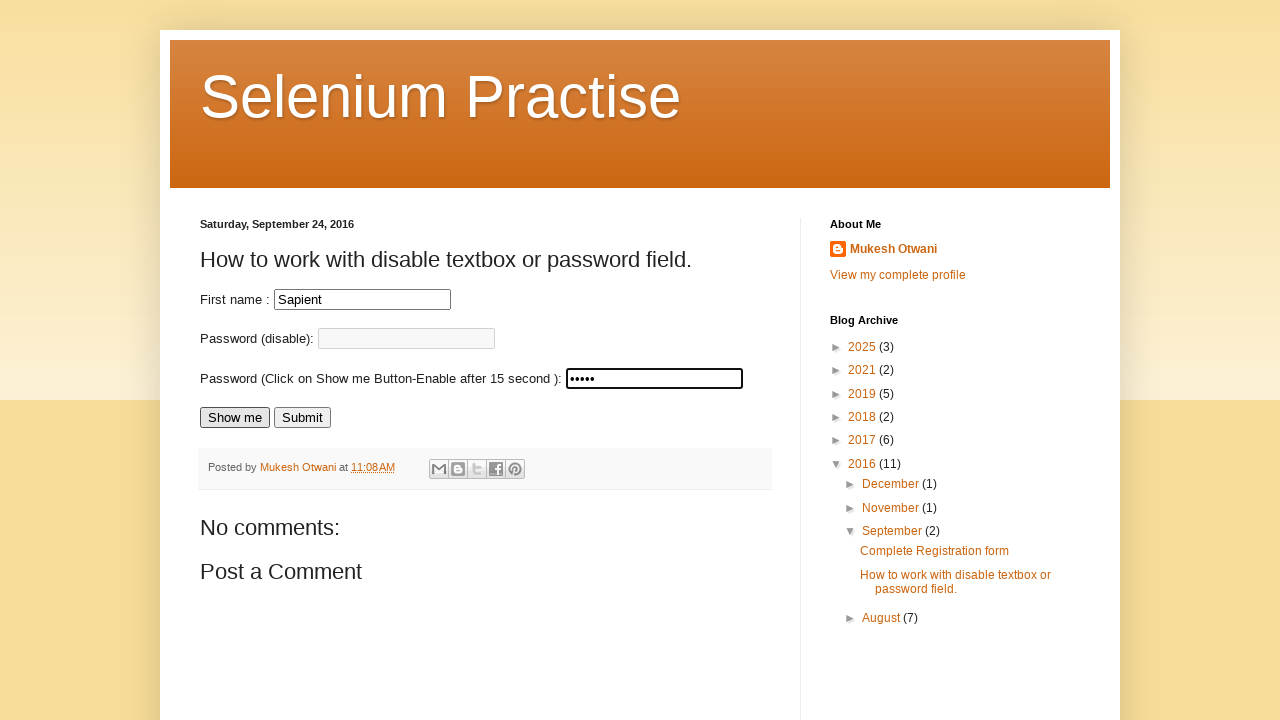